Tests dynamic properties by waiting for buttons to become enabled or visible after a delay

Starting URL: https://demoqa.com/elements

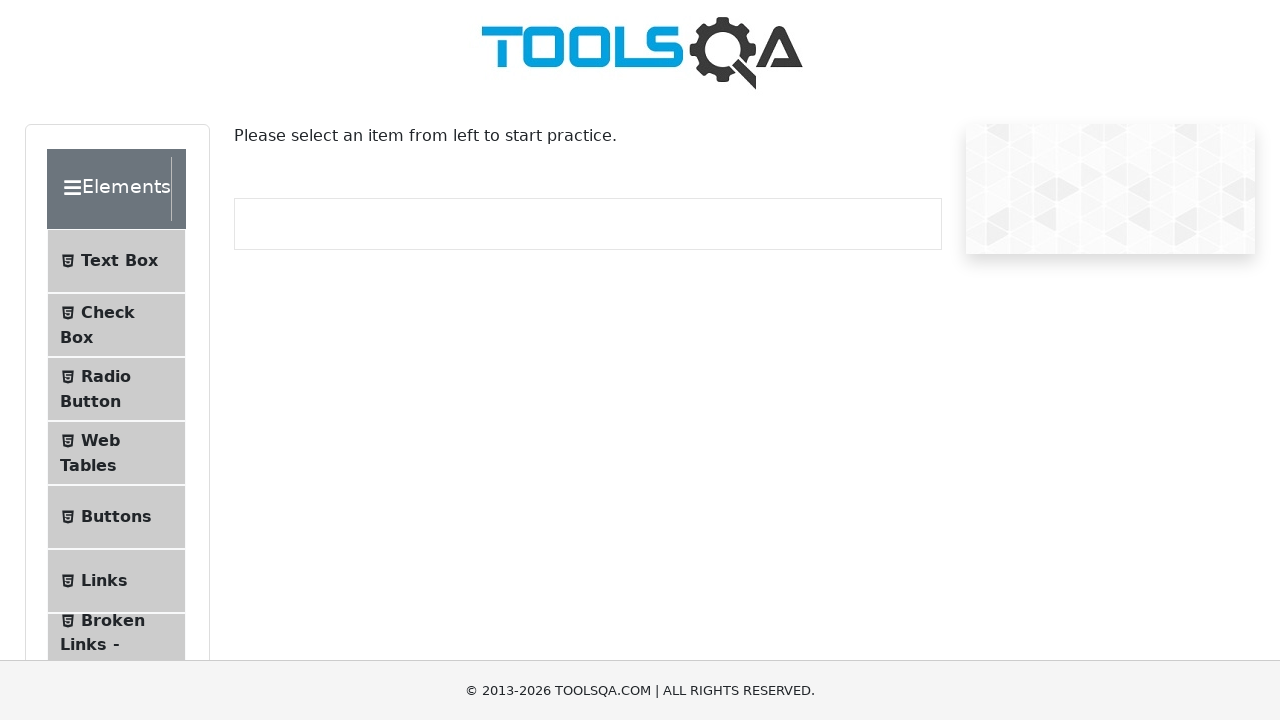

Scrolled page down by 250 pixels
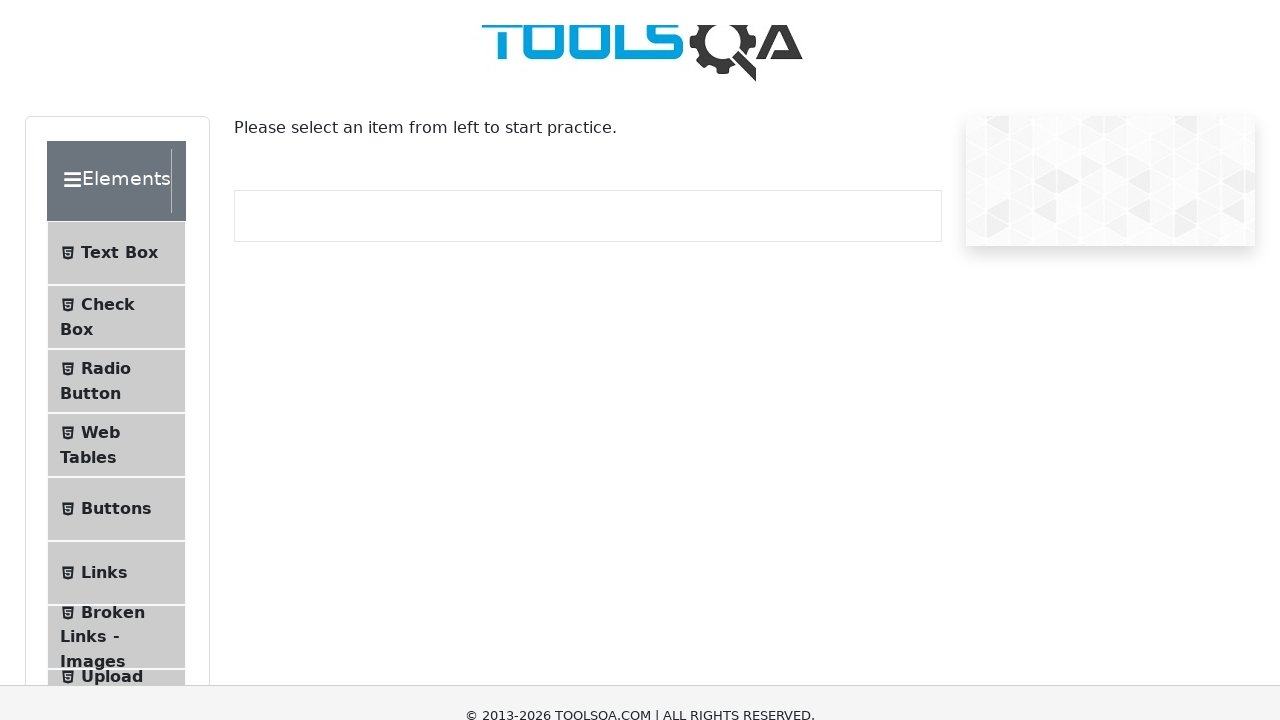

Clicked on Dynamic Properties tab at (119, 510) on xpath=//span[text()='Dynamic Properties']
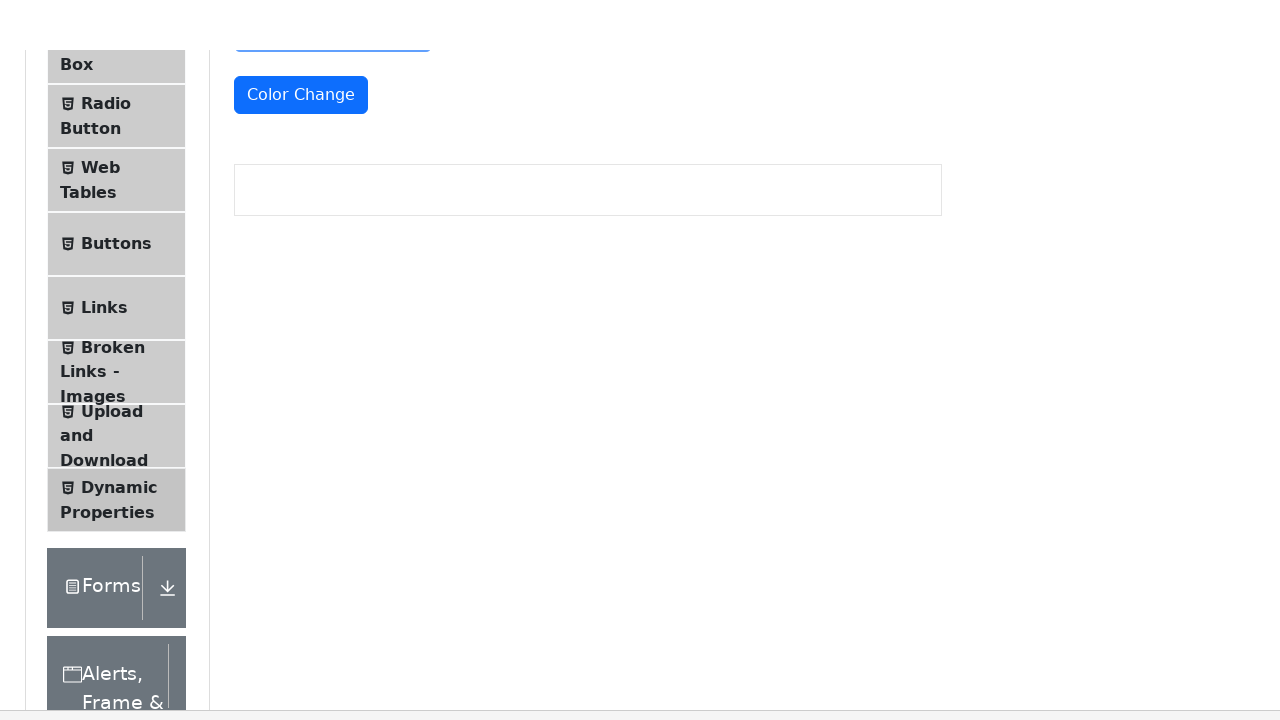

Waited for enableAfter button to become visible
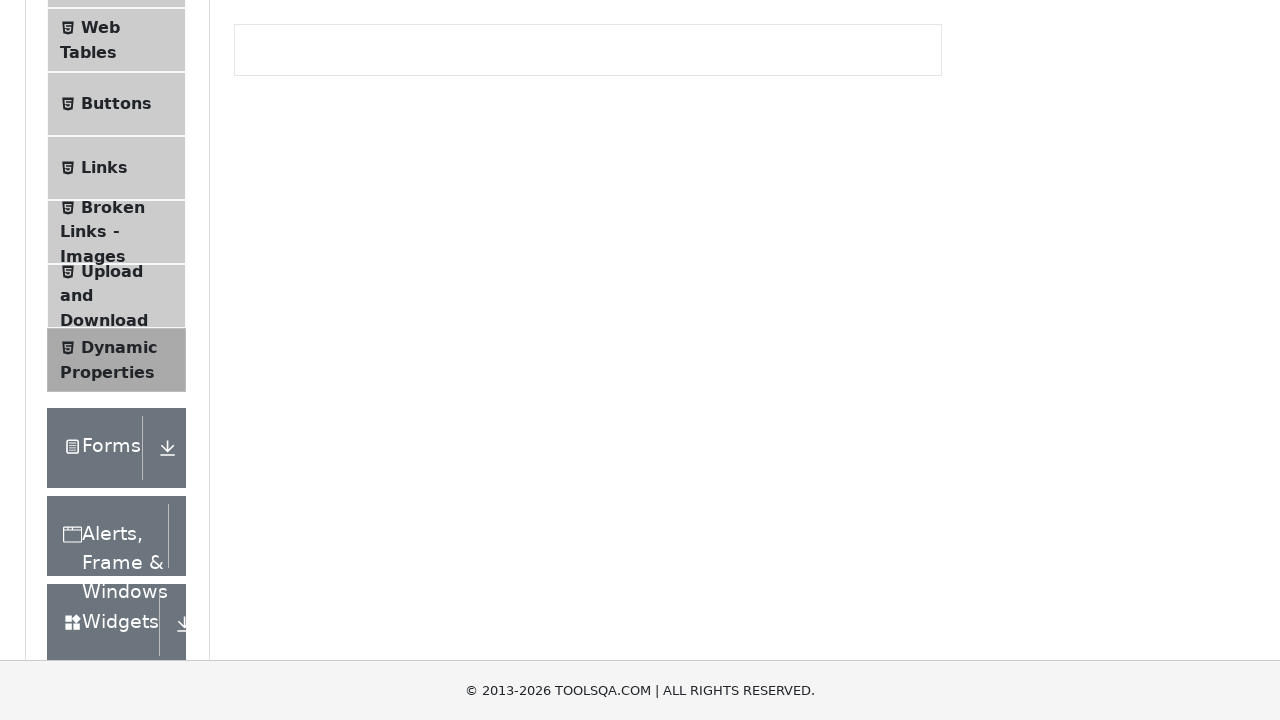

Waited for visibleAfter button to become visible
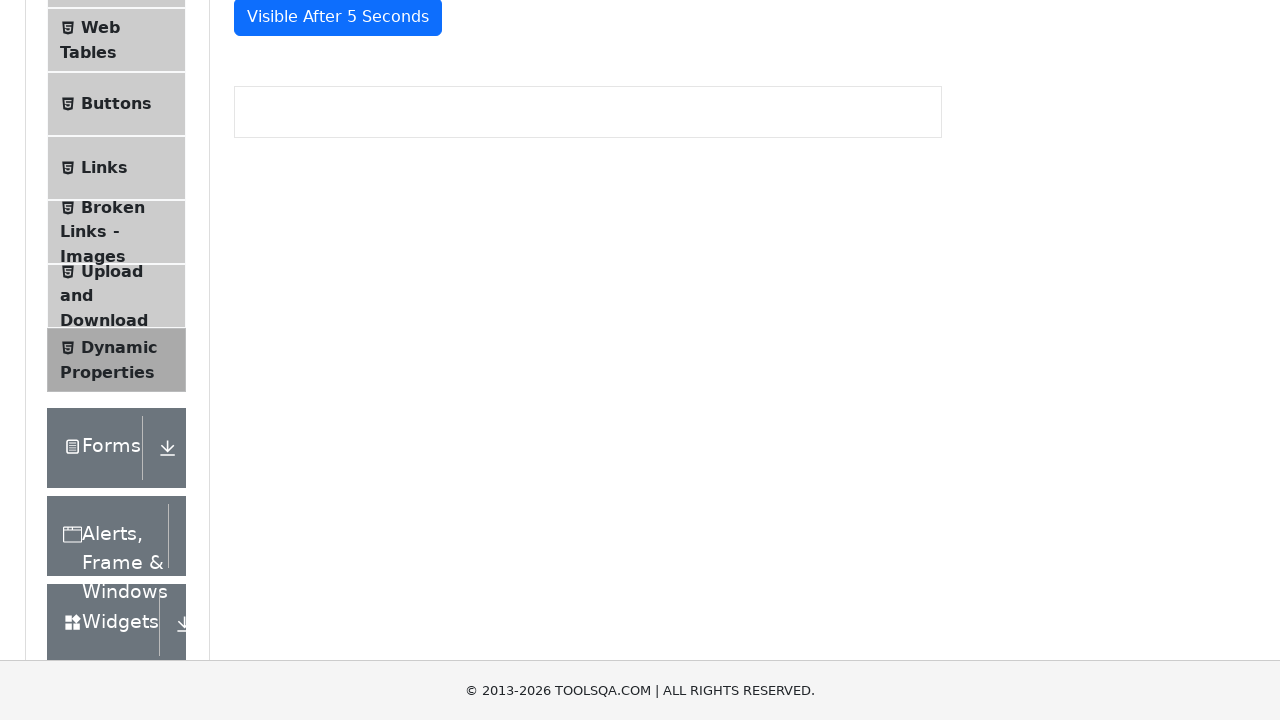

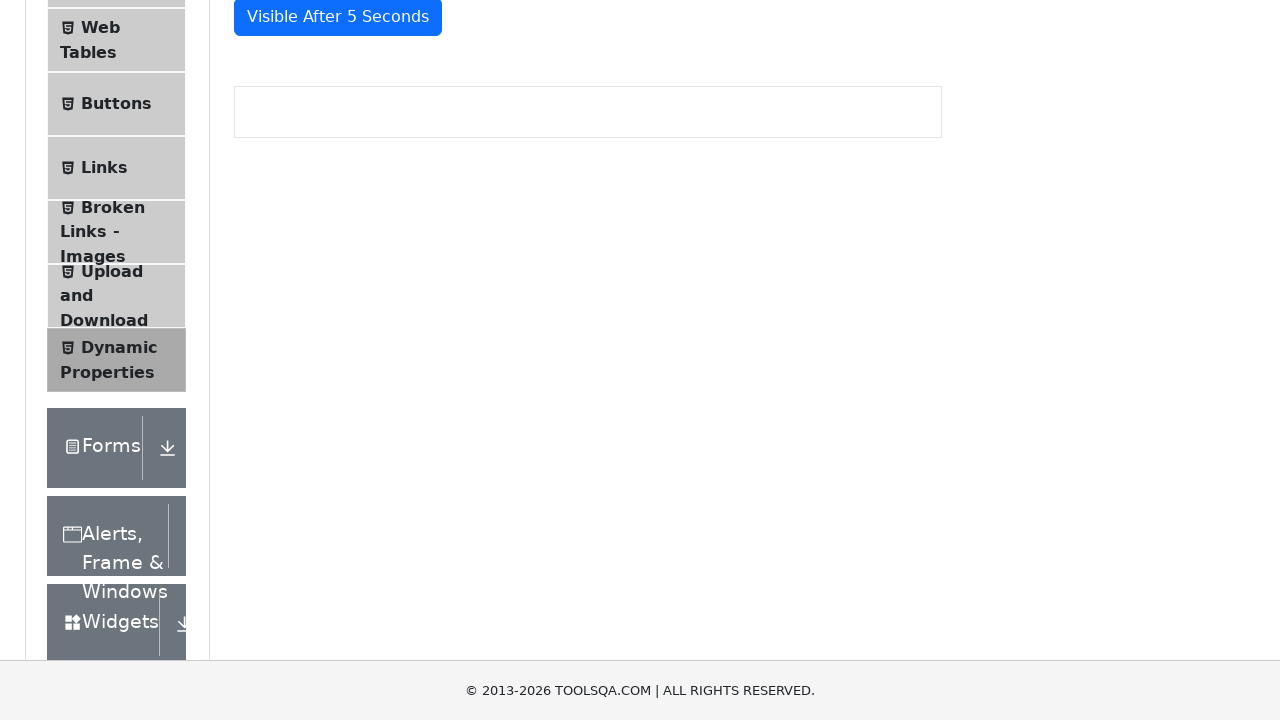